Tests registration validation by leaving name field empty and verifying error message appears

Starting URL: https://valbury.co.id/campaign/trading-tools-acuity

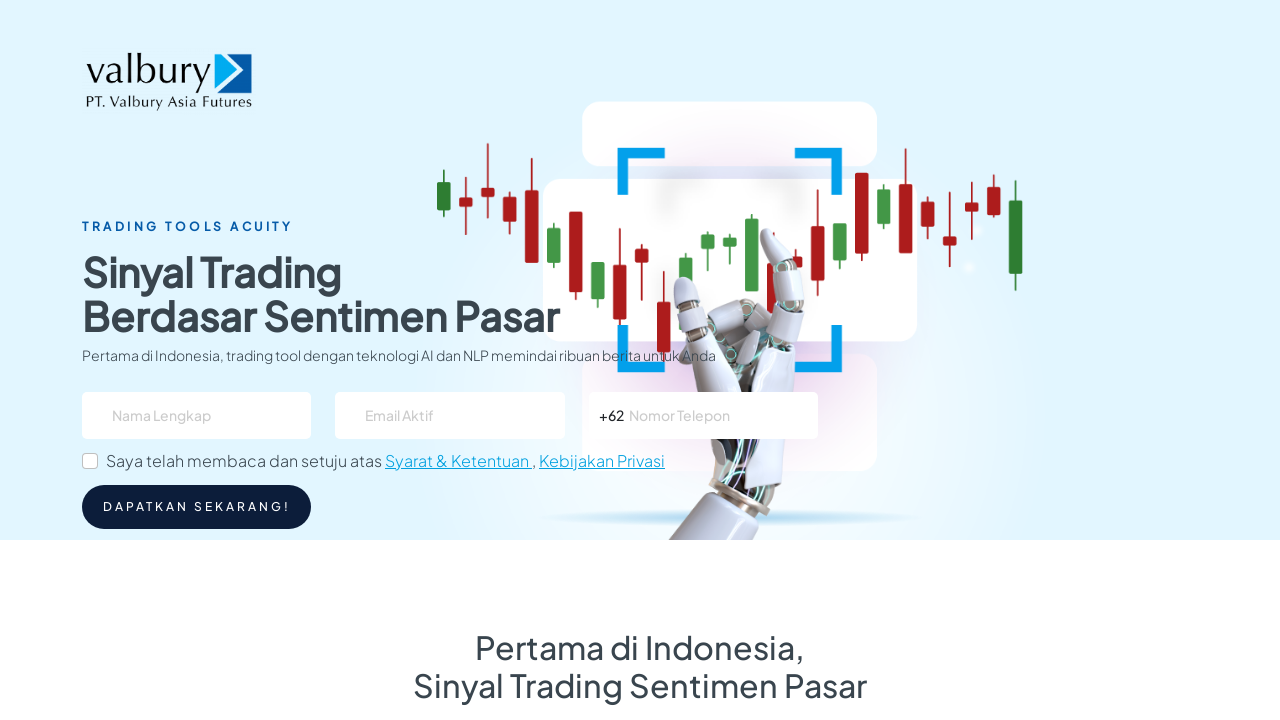

Navigated to registration page
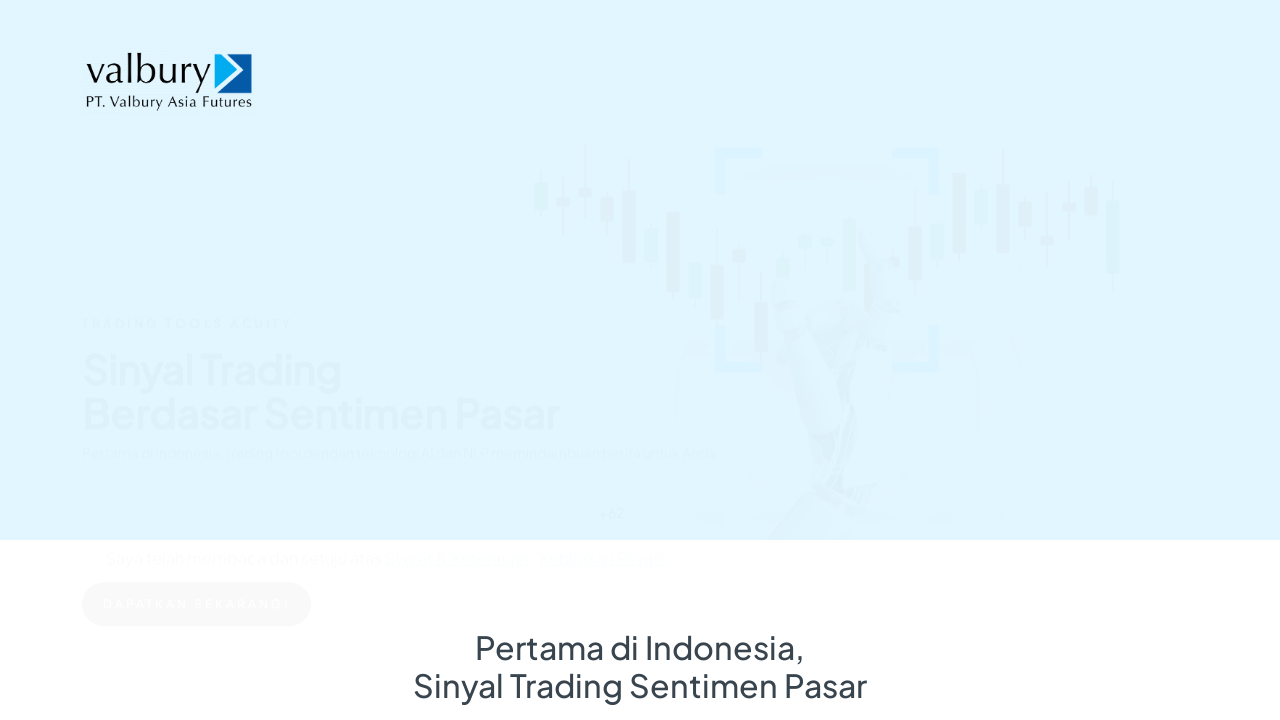

Filled email field with 'sirdandy@gmail.com' on #email
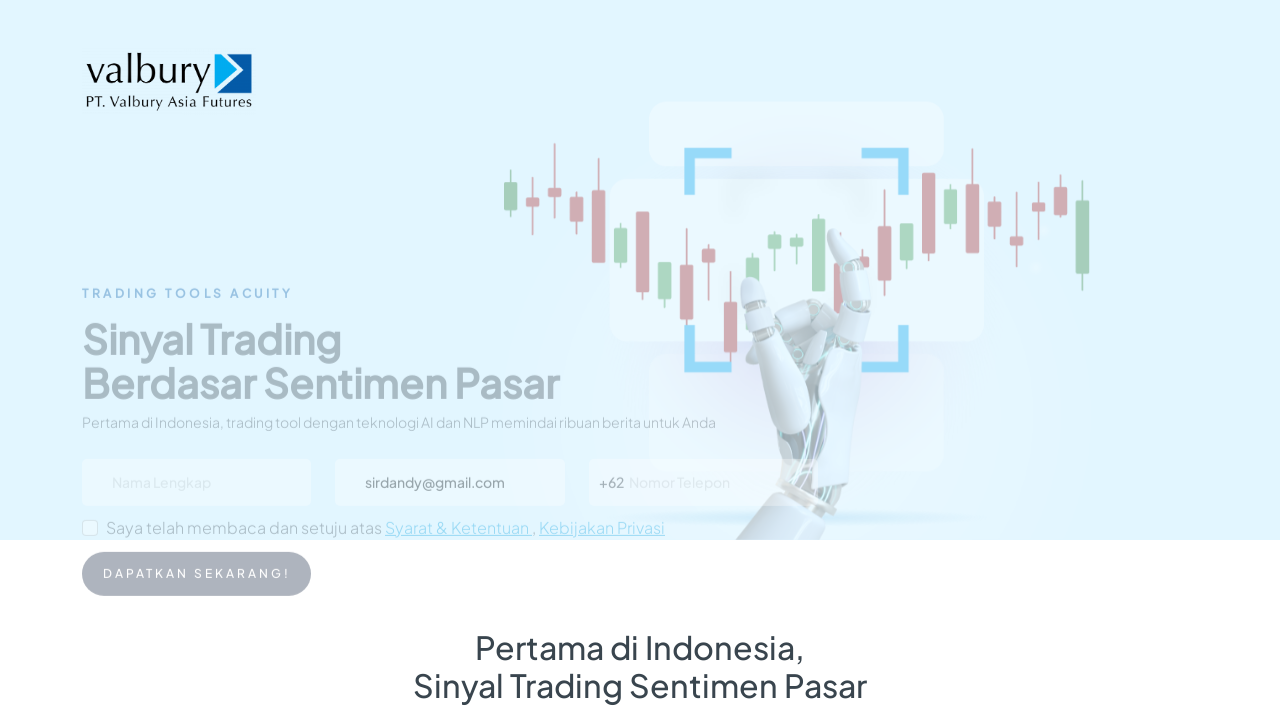

Filled phone field with '81905017120' on #telepon
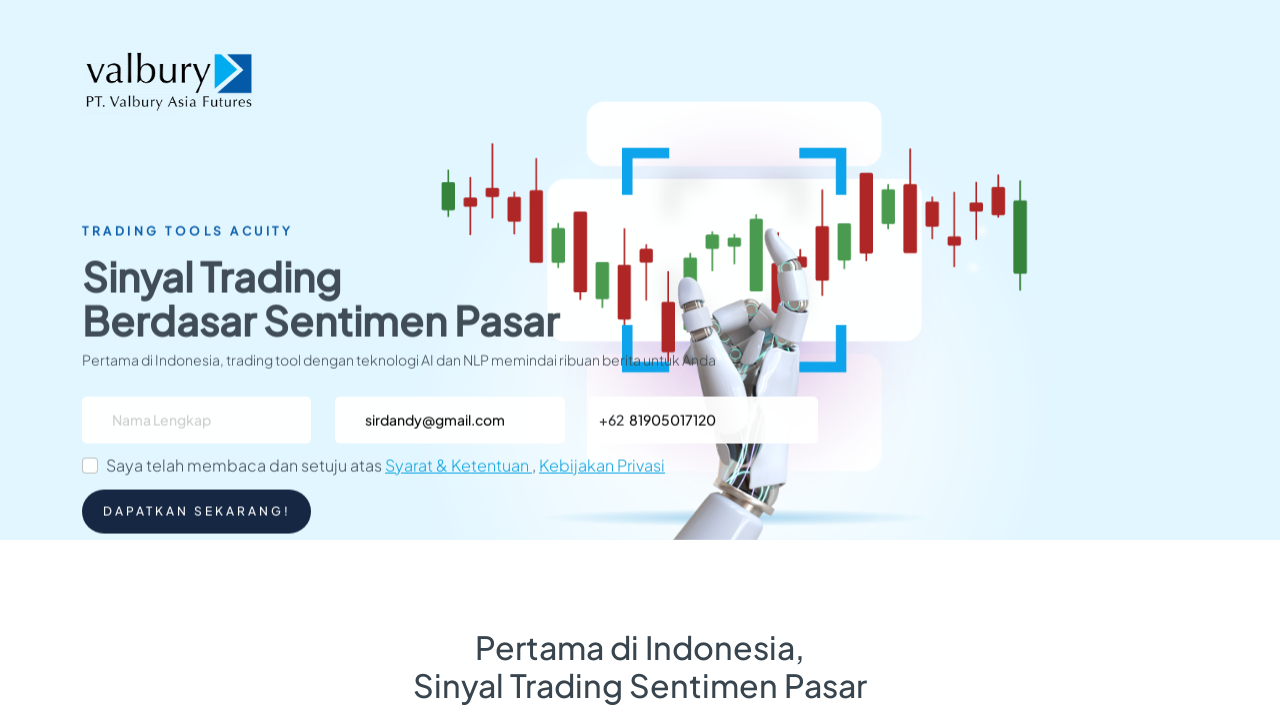

Checked the agreement checkbox at (90, 461) on #flexCheckChecked
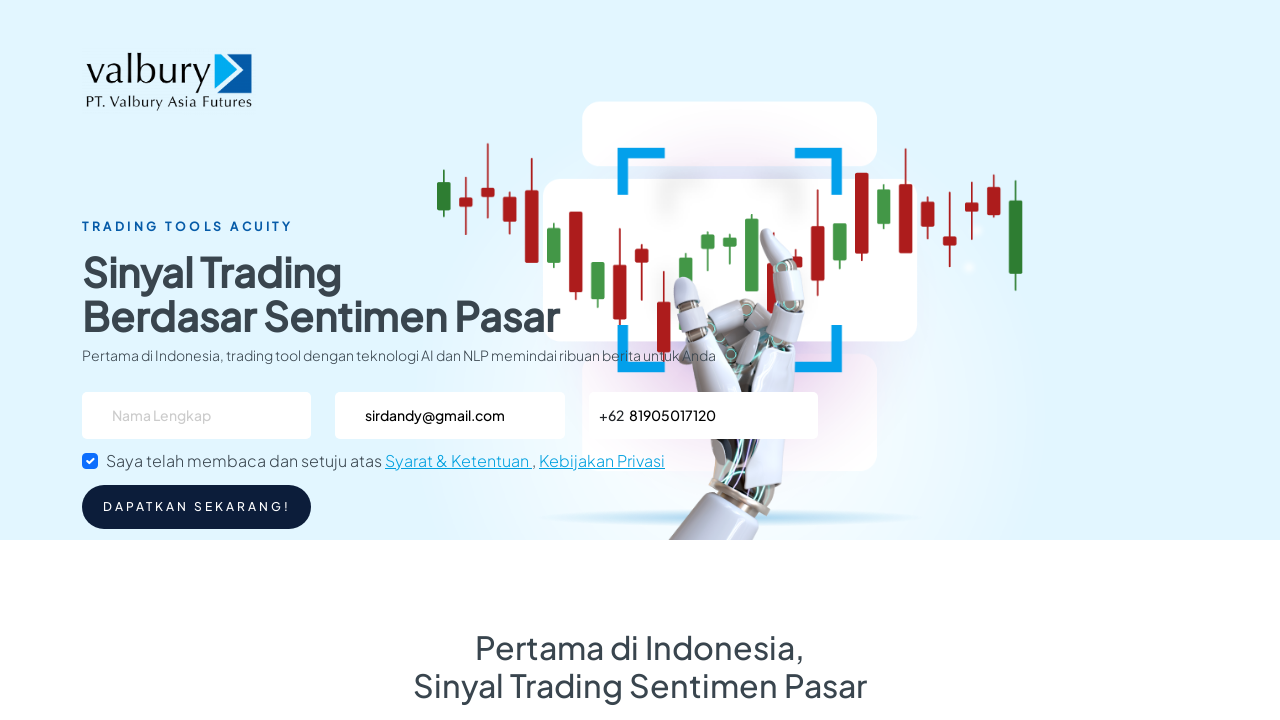

Clicked register button with empty name field at (197, 507) on #btn-daftar
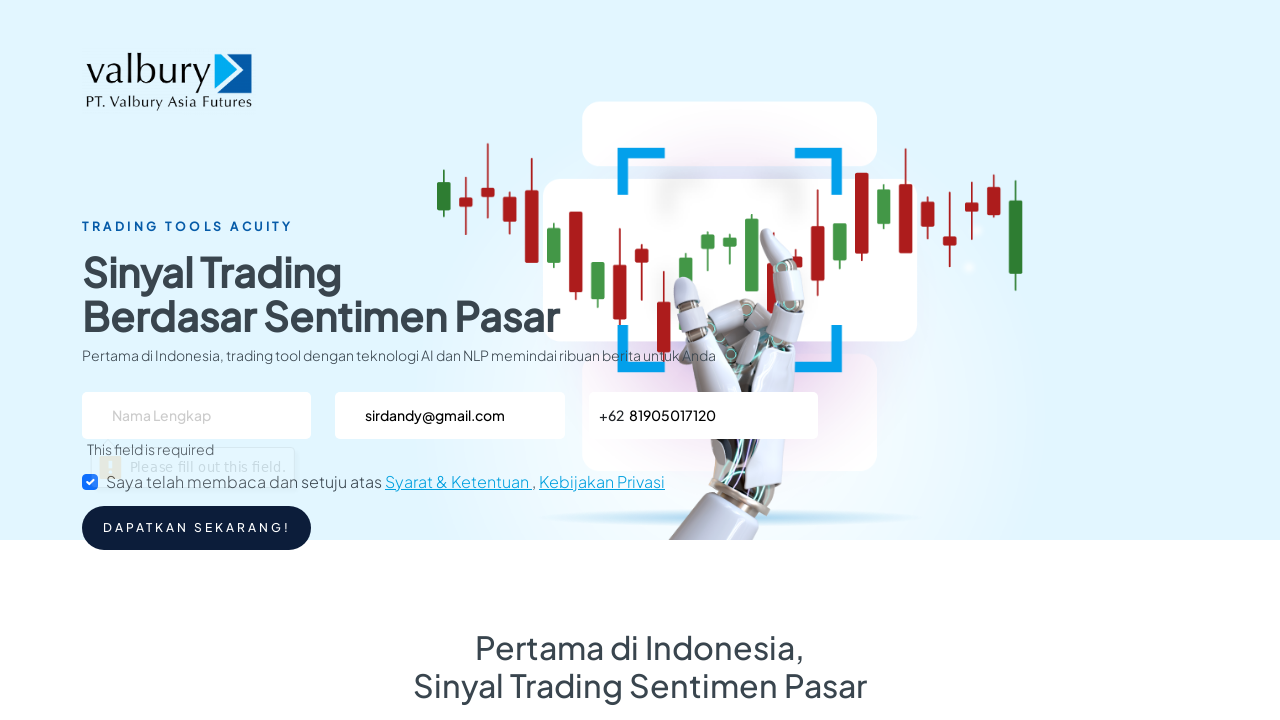

Verified error message for empty name field appeared
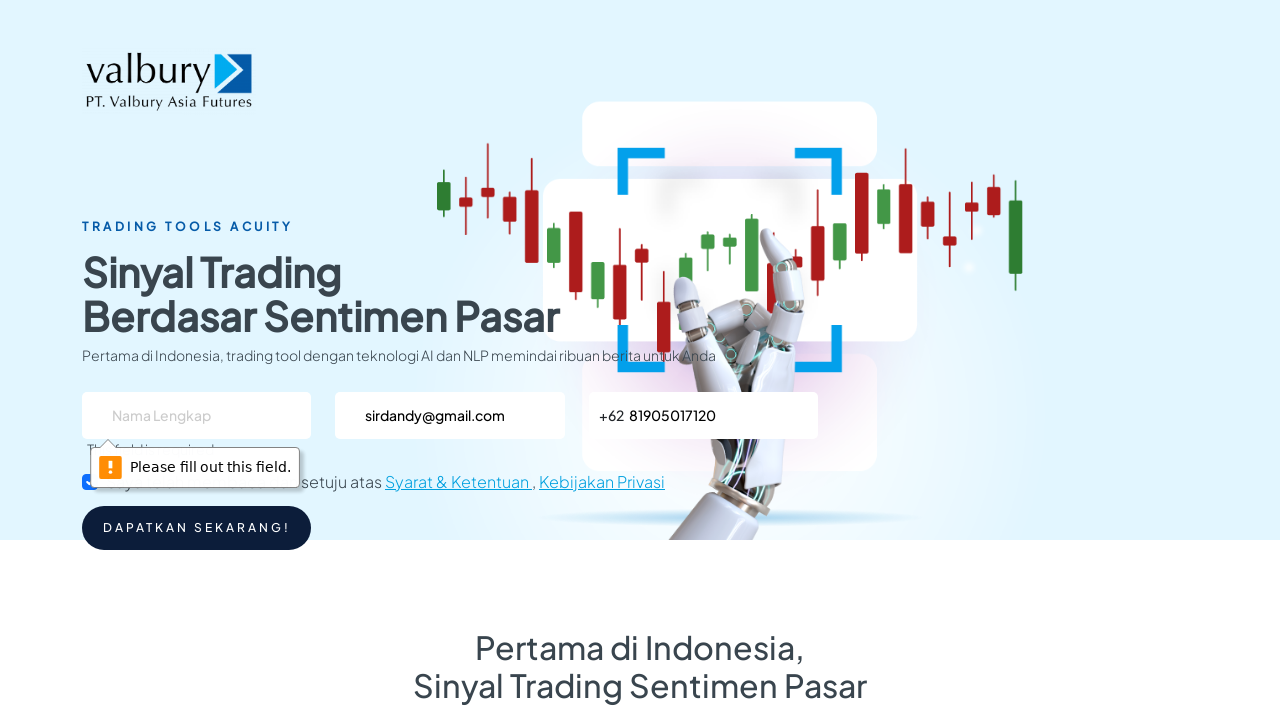

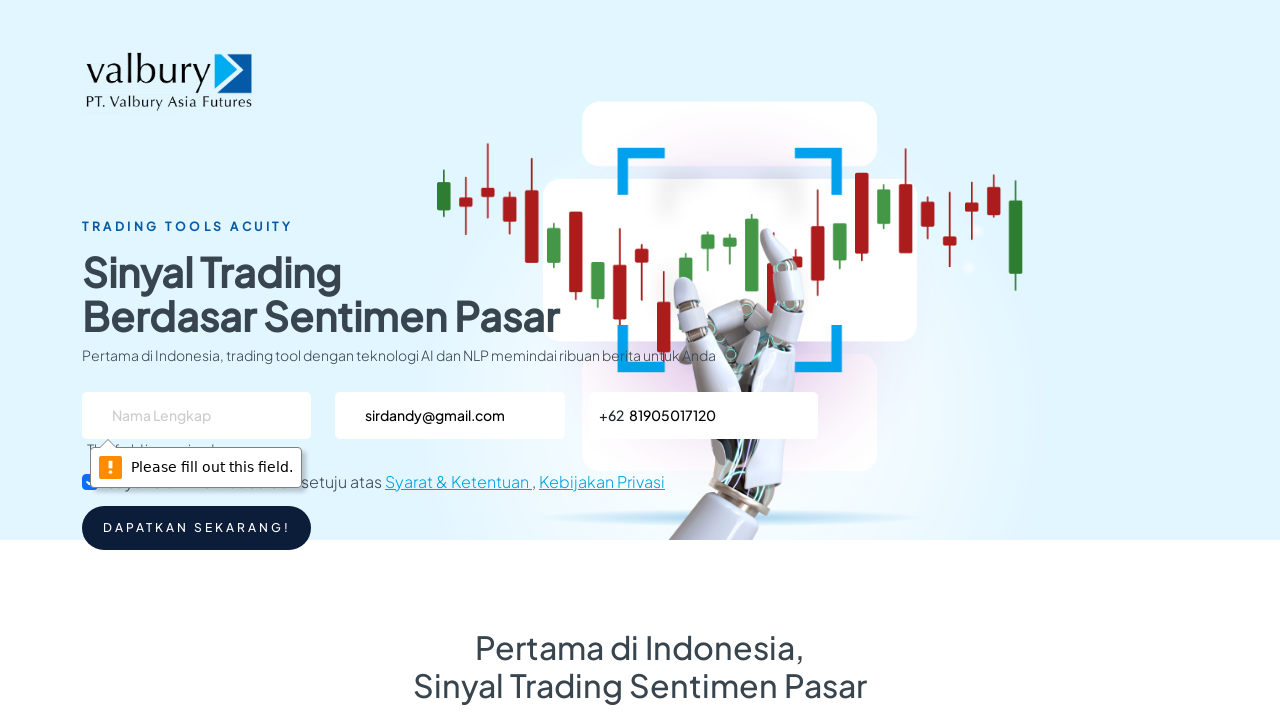